Navigates through the documentation by clicking Core Concepts menu and then Setup Types link, verifying the page title changes accordingly.

Starting URL: https://webdriver.io/docs/gettingstarted

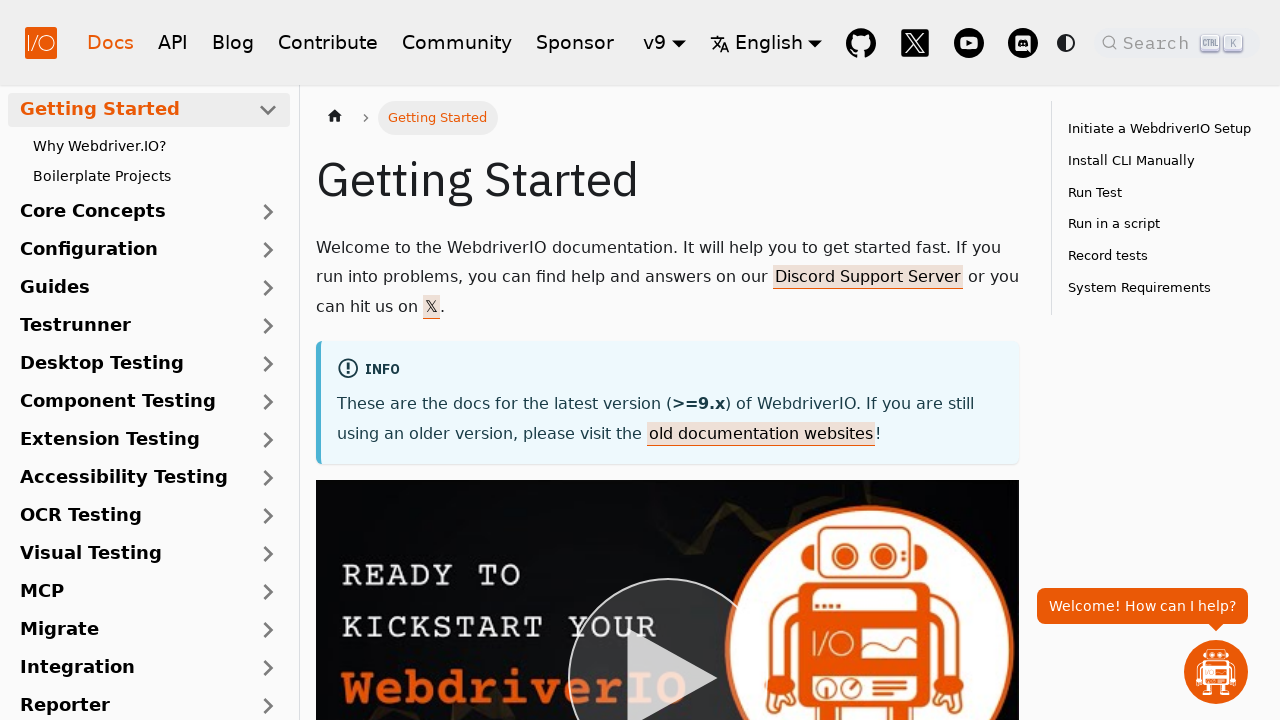

Clicked Core Concepts menu item at (136, 212) on text=Core Concepts
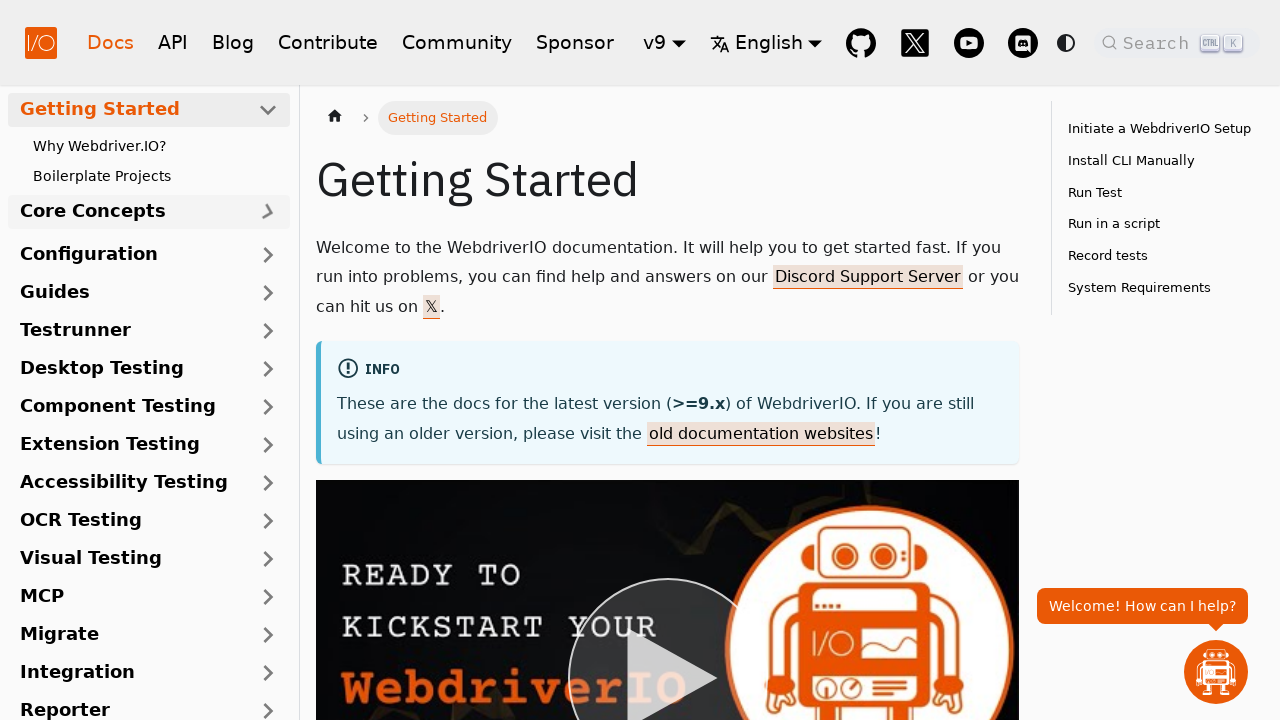

Clicked Setup Types link at (155, 248) on a:has-text('Setup Types')
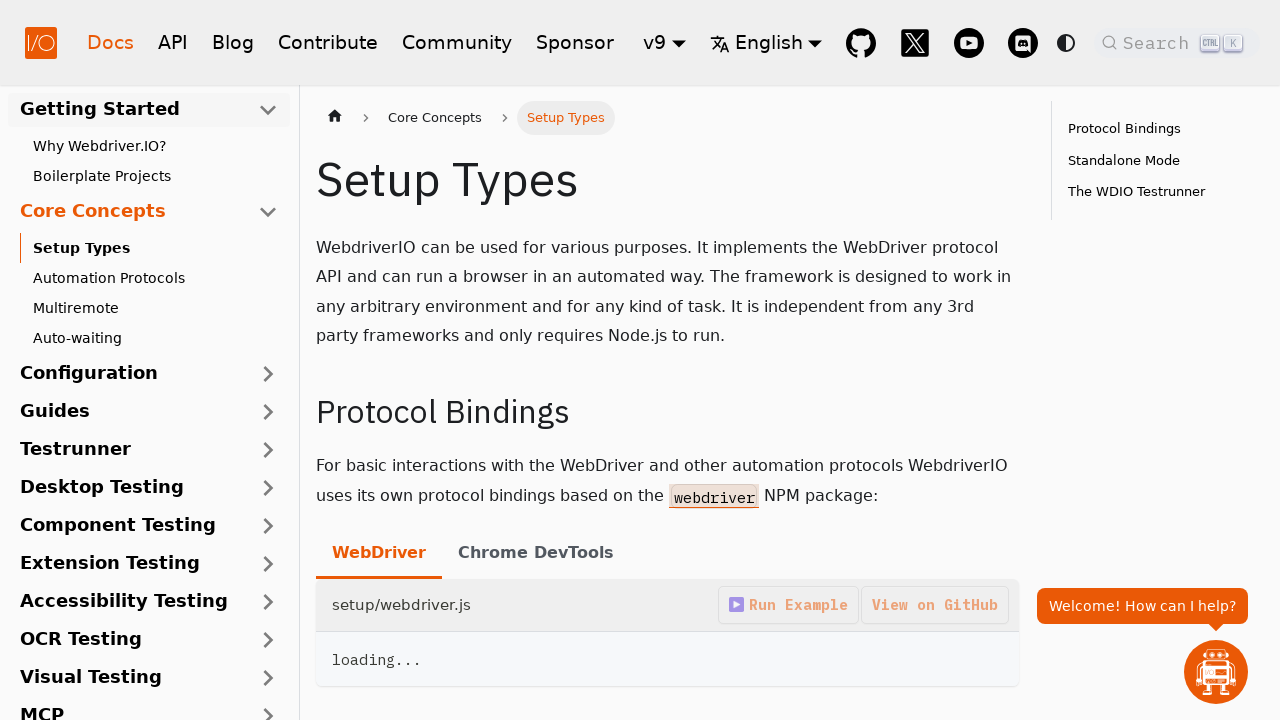

Page loaded with domcontentloaded state
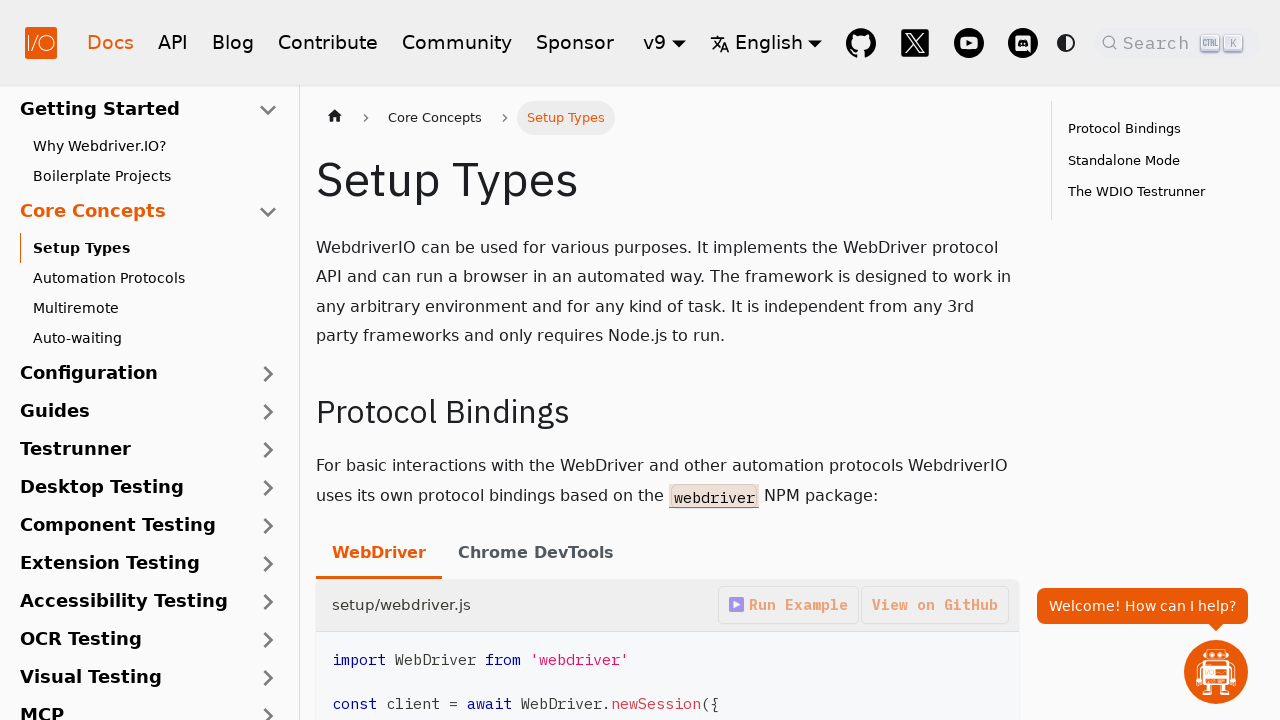

Verified page title is 'Setup Types | WebdriverIO'
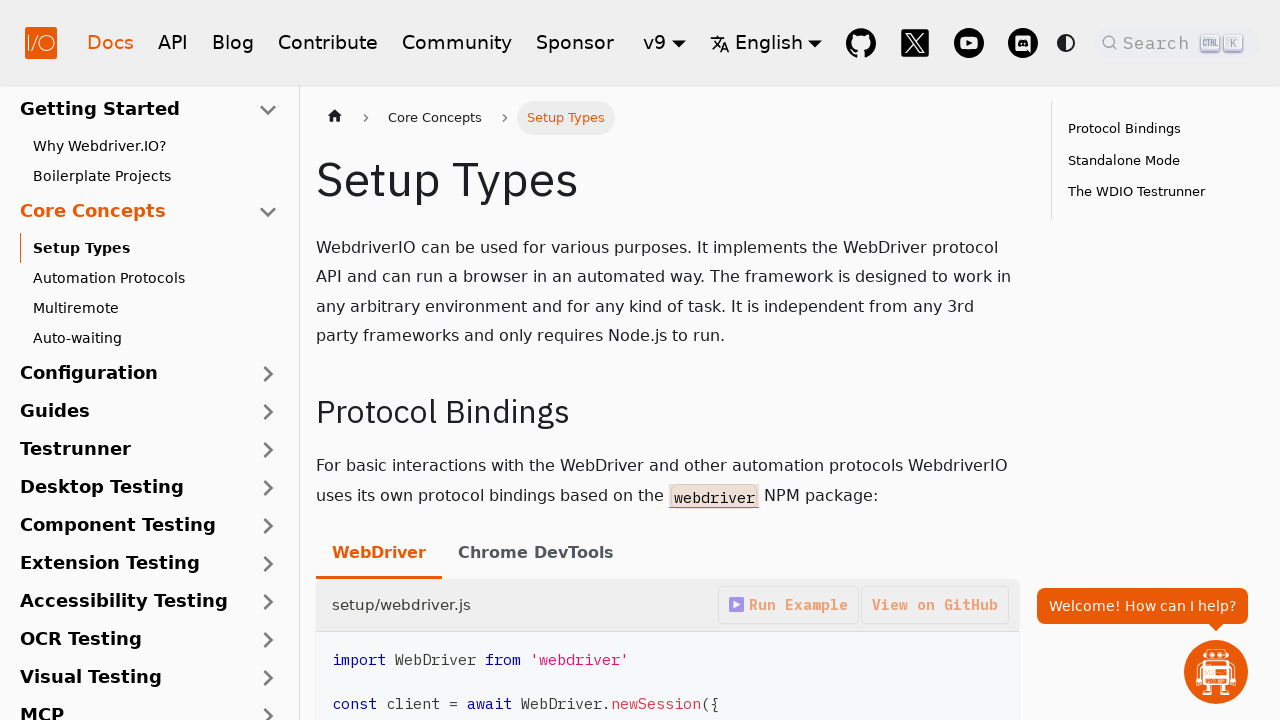

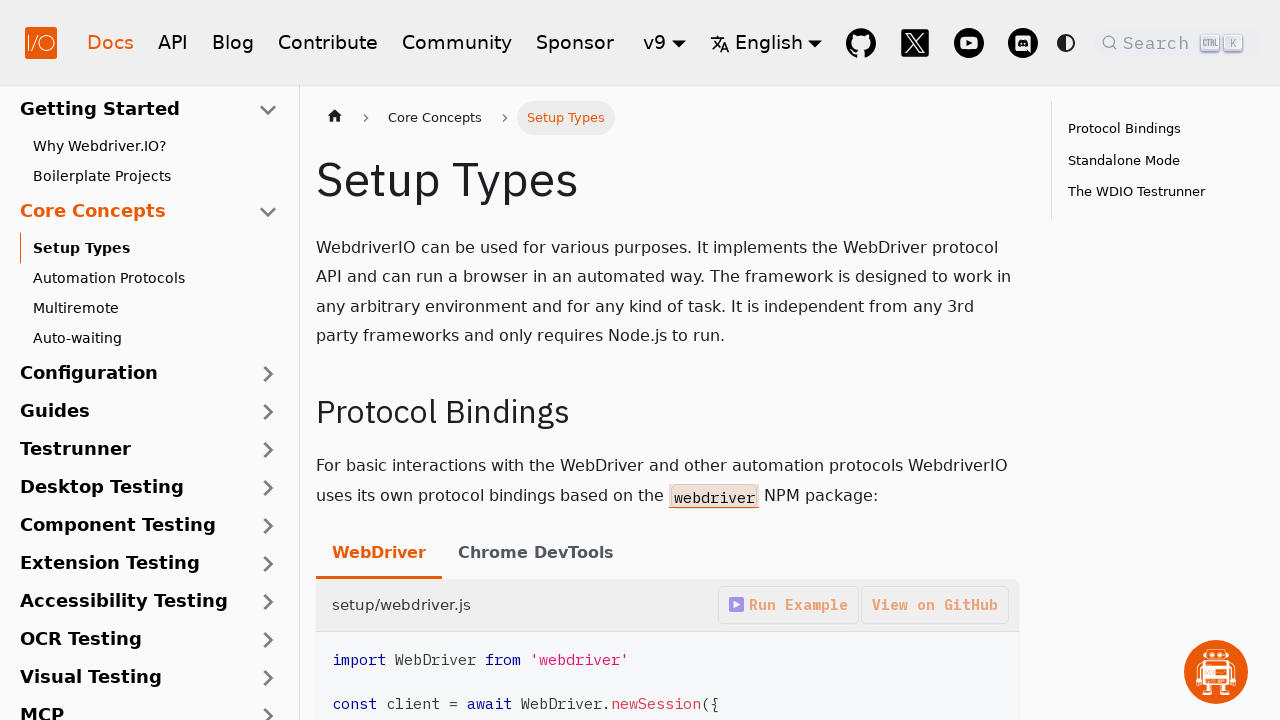